Tests display/hide functionality by verifying a text box is visible, then clicking a hide button and verifying the text box becomes hidden

Starting URL: https://rahulshettyacademy.com/AutomationPractice/

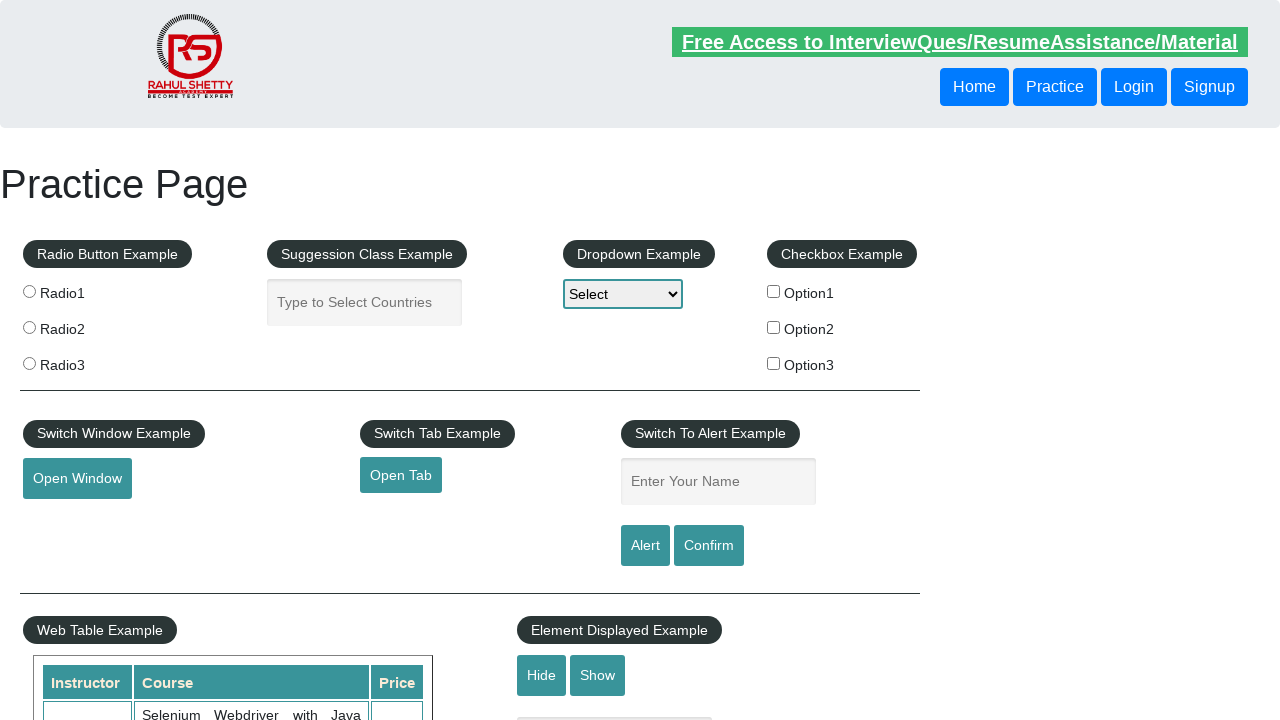

Verified text box is initially visible
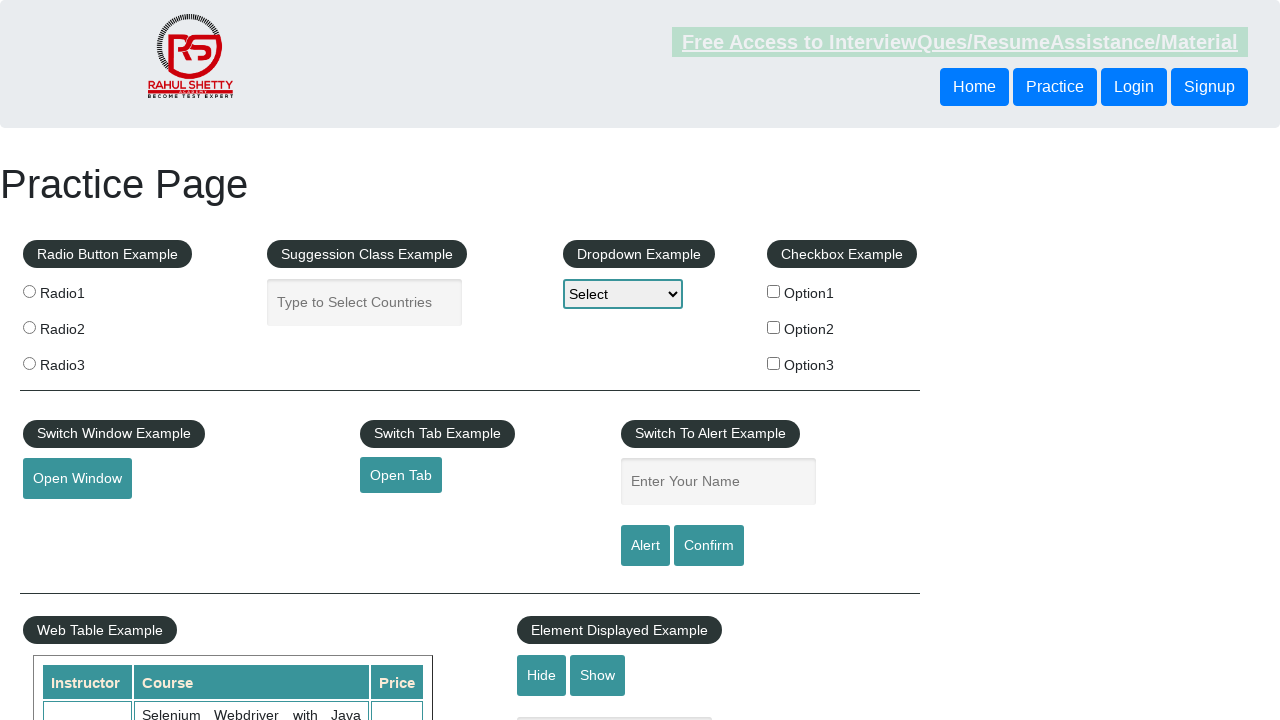

Clicked hide button to hide text box at (542, 675) on #hide-textbox
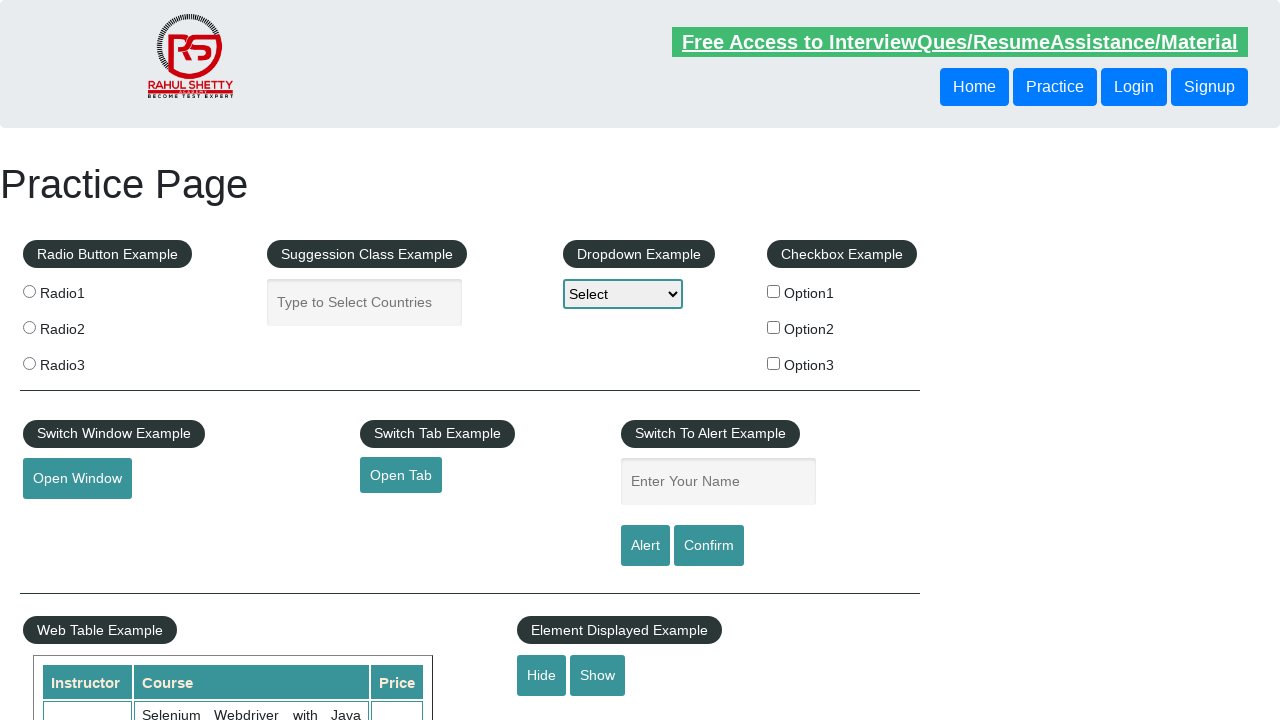

Text box transitioned to hidden state
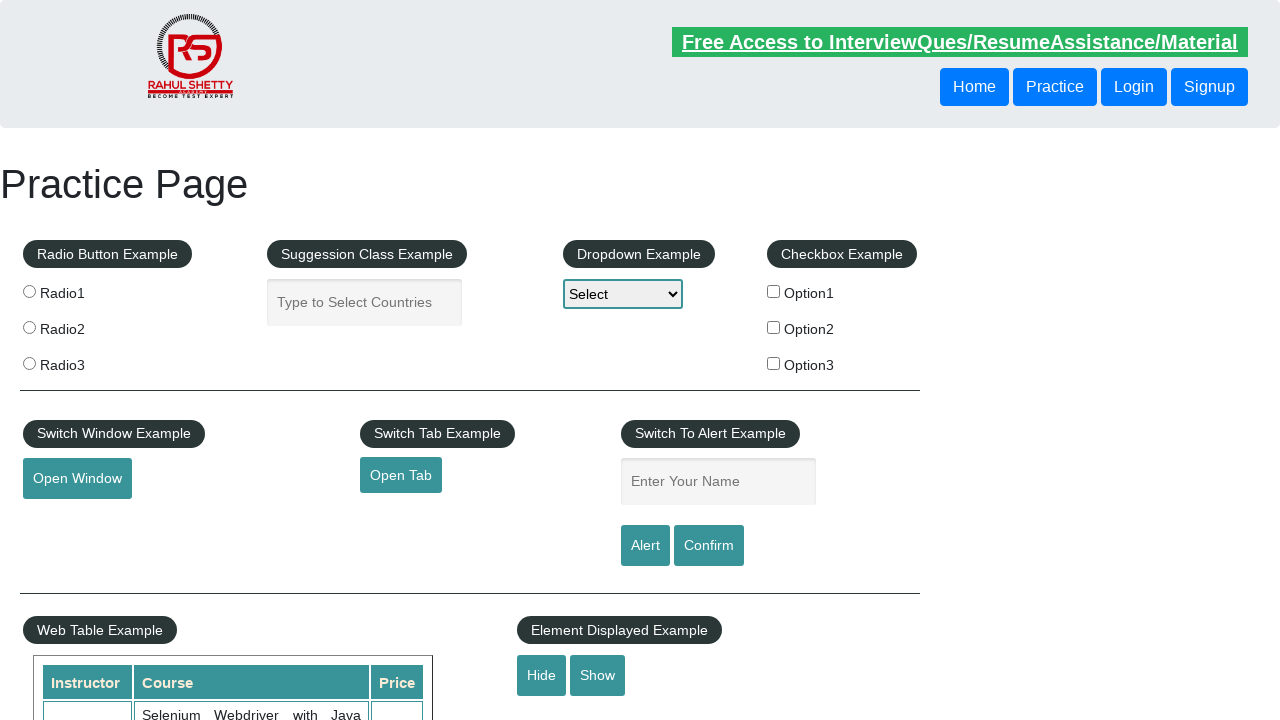

Verified text box is no longer visible
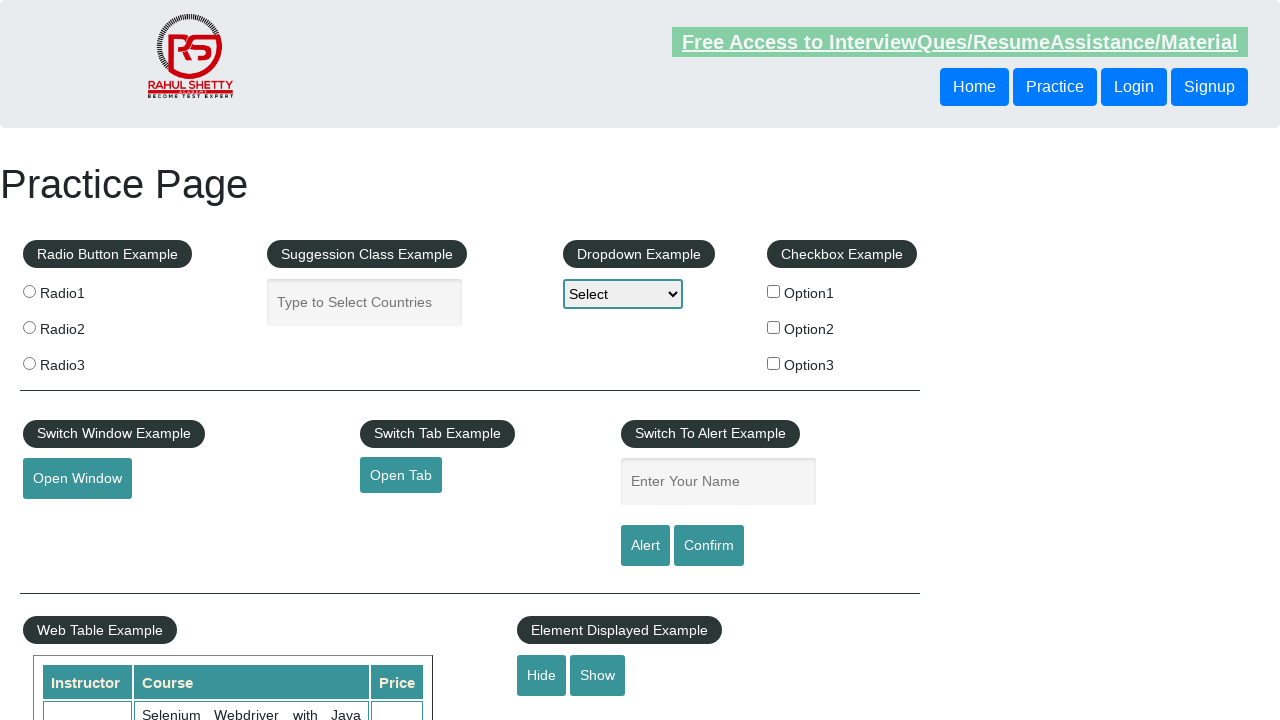

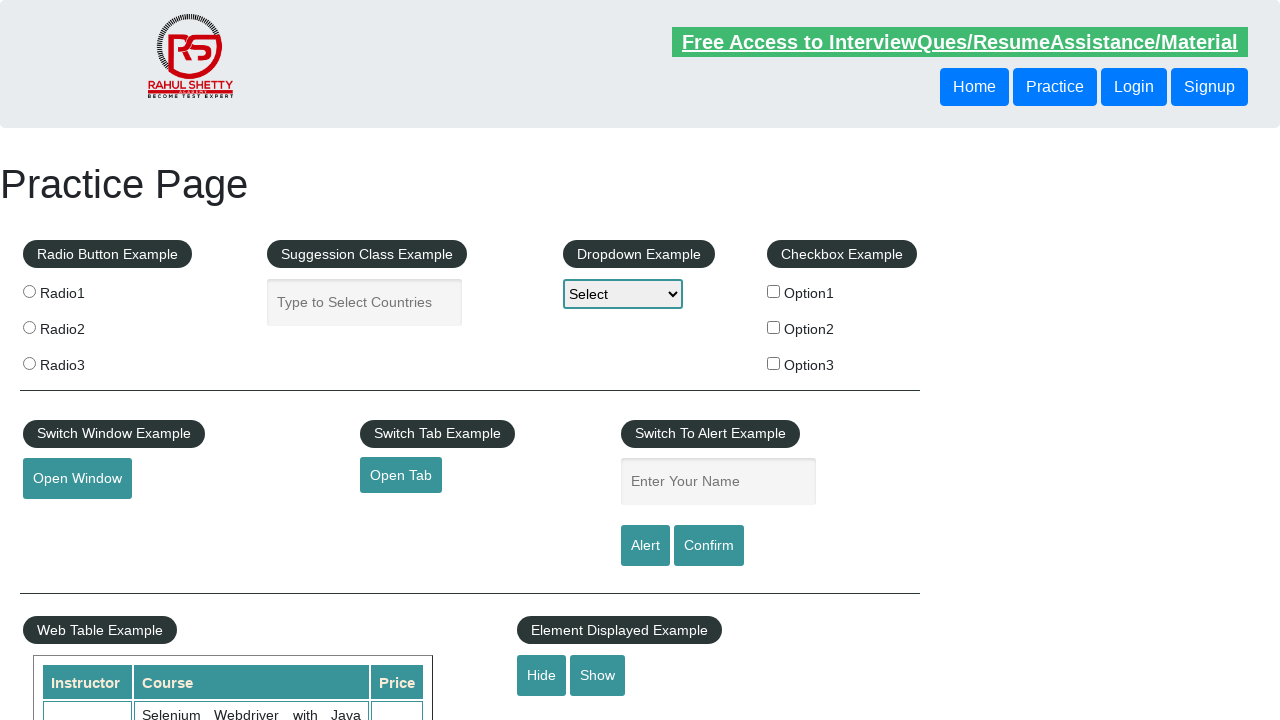